Tests registration form validation by submitting without email and verifying error message is displayed

Starting URL: https://www.sharelane.com/cgi-bin/register.py?page=1&zip_code=55555

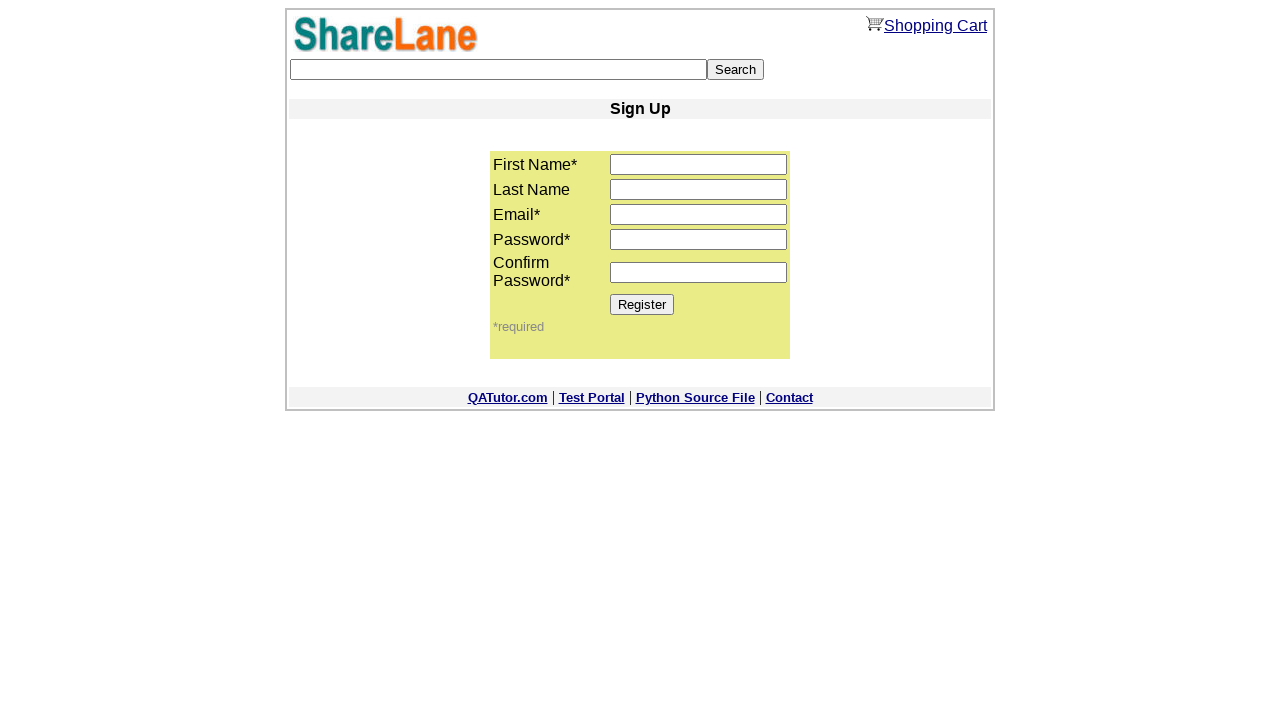

Filled first name field with 'Sofia' on input[name='first_name']
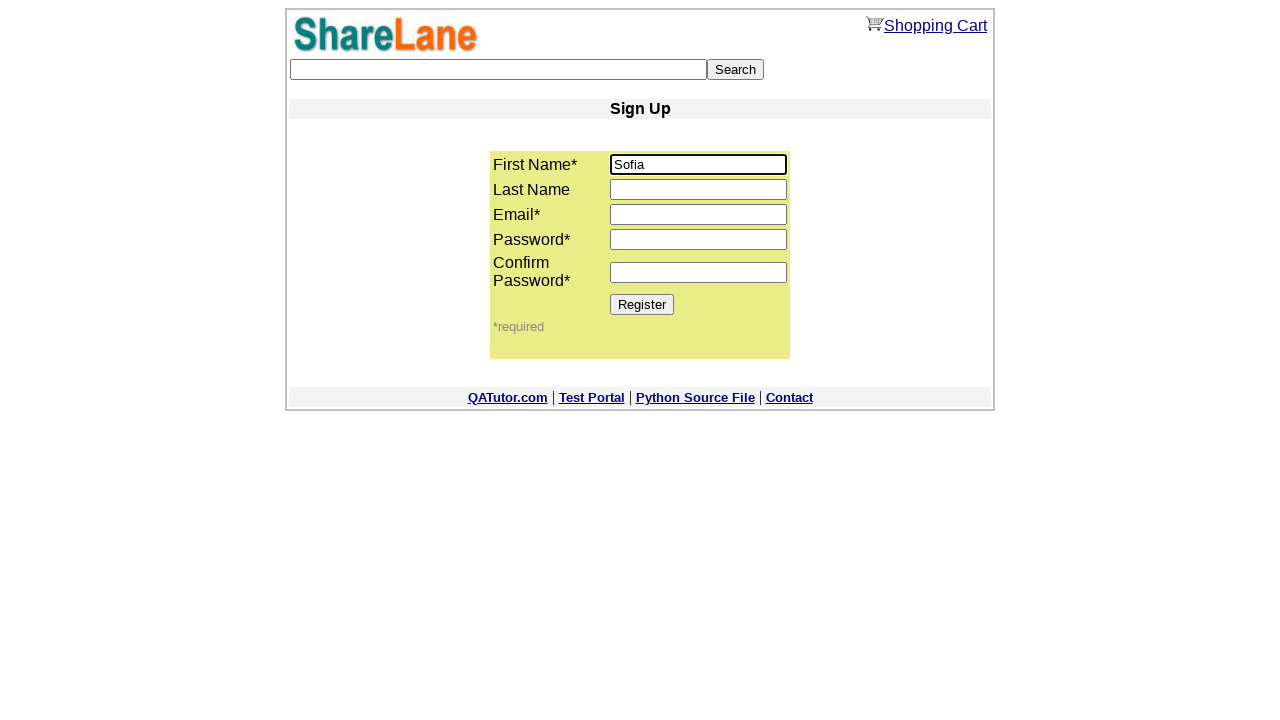

Filled last name field with 'Chen' on input[name='last_name']
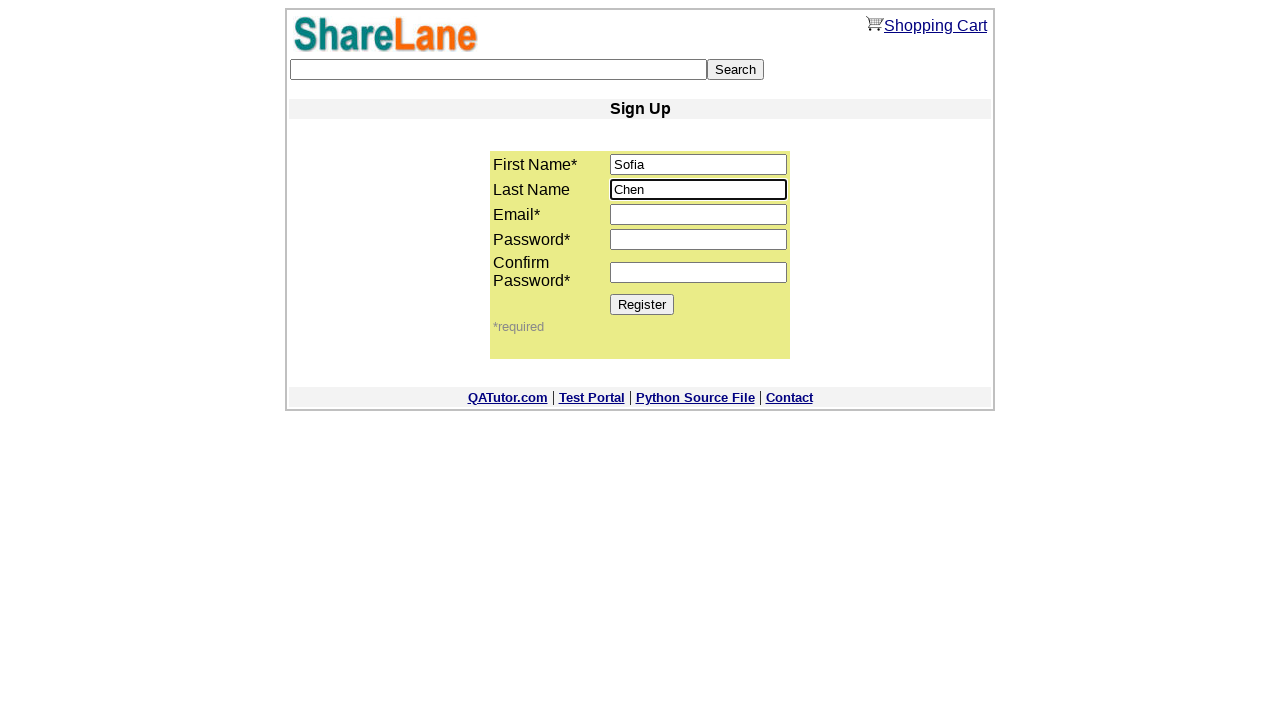

Left email field empty on input[name='email']
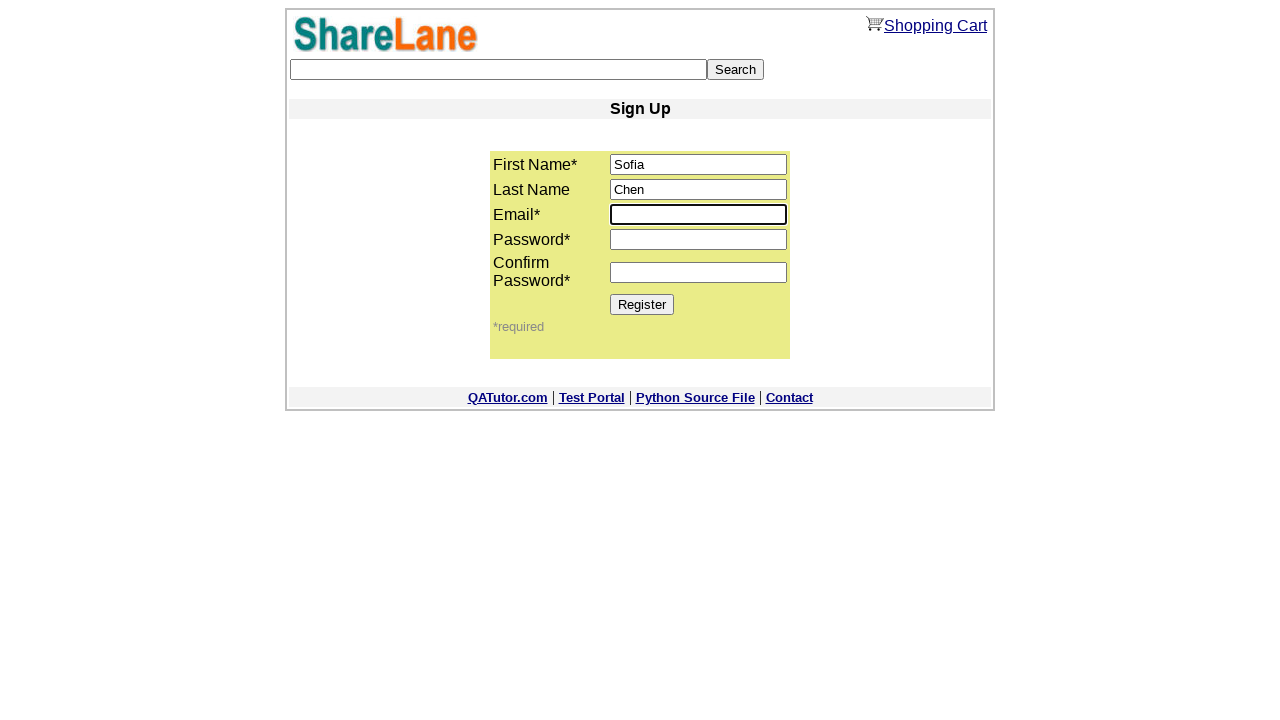

Filled password field with 'secret456' on input[name='password1']
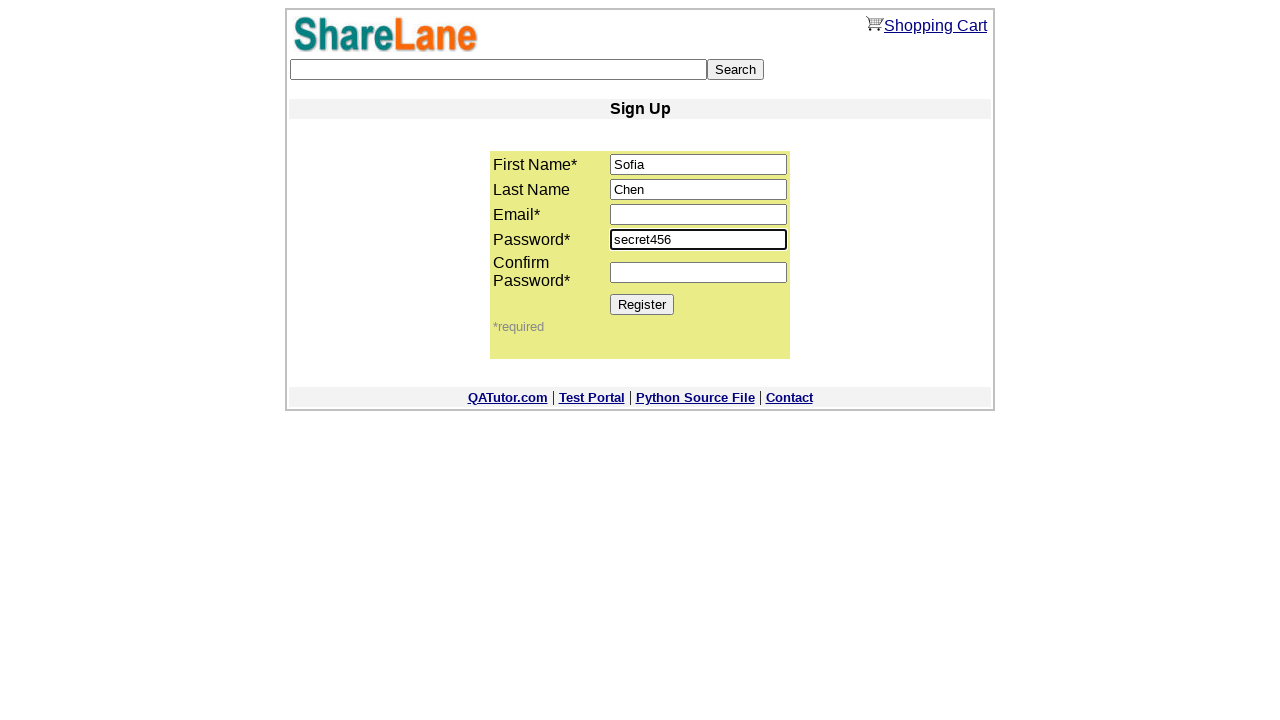

Filled confirm password field with 'secret456' on input[name='password2']
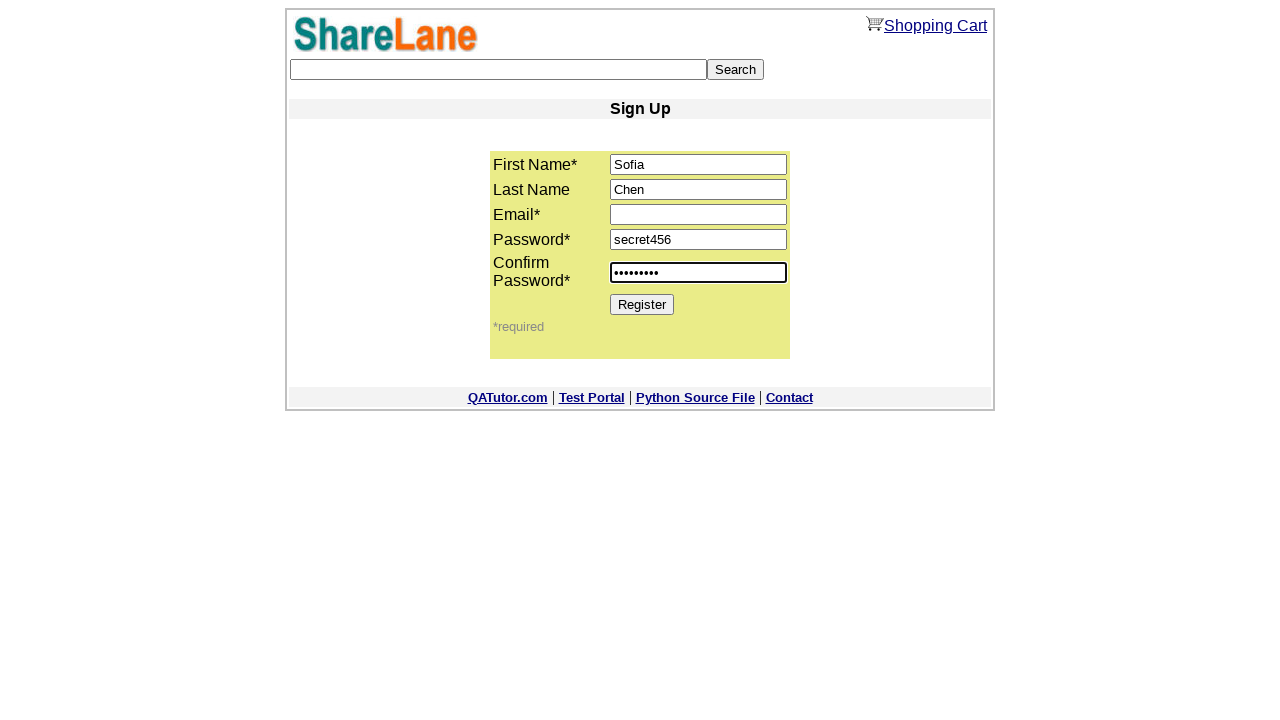

Clicked Register button to submit form without email at (642, 304) on input[value='Register']
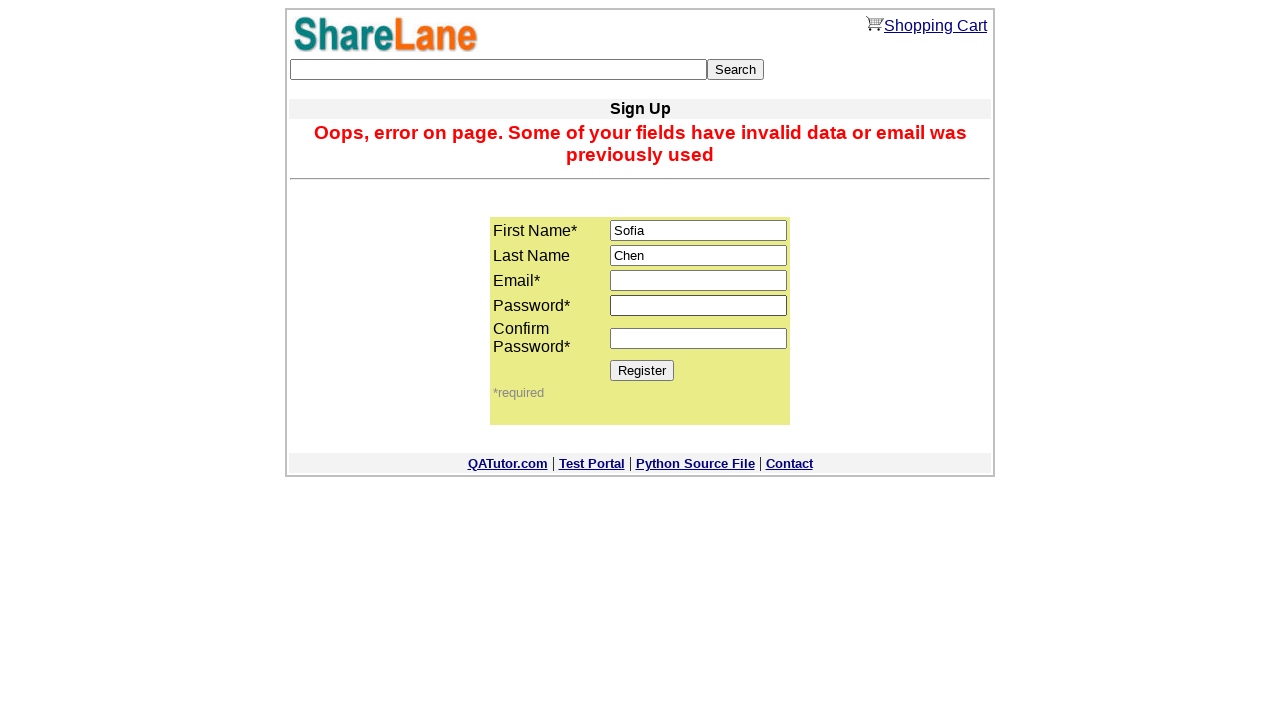

Verified error message 'invalid data' is displayed
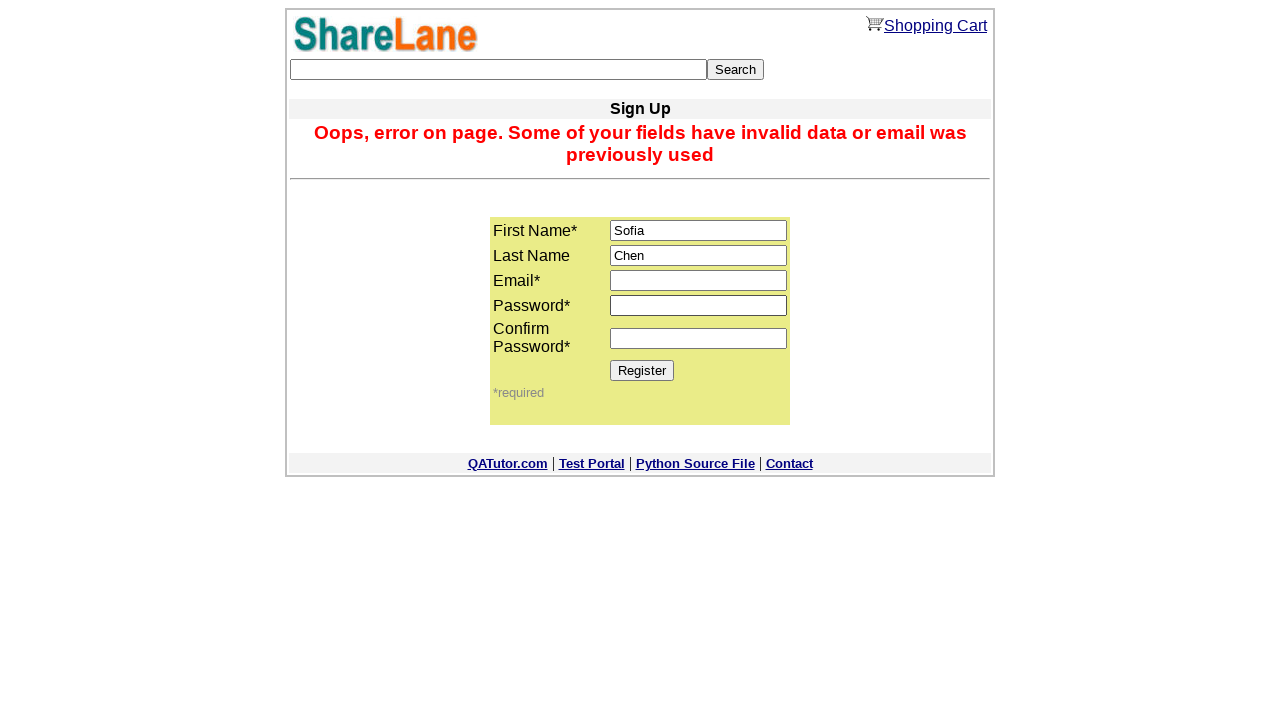

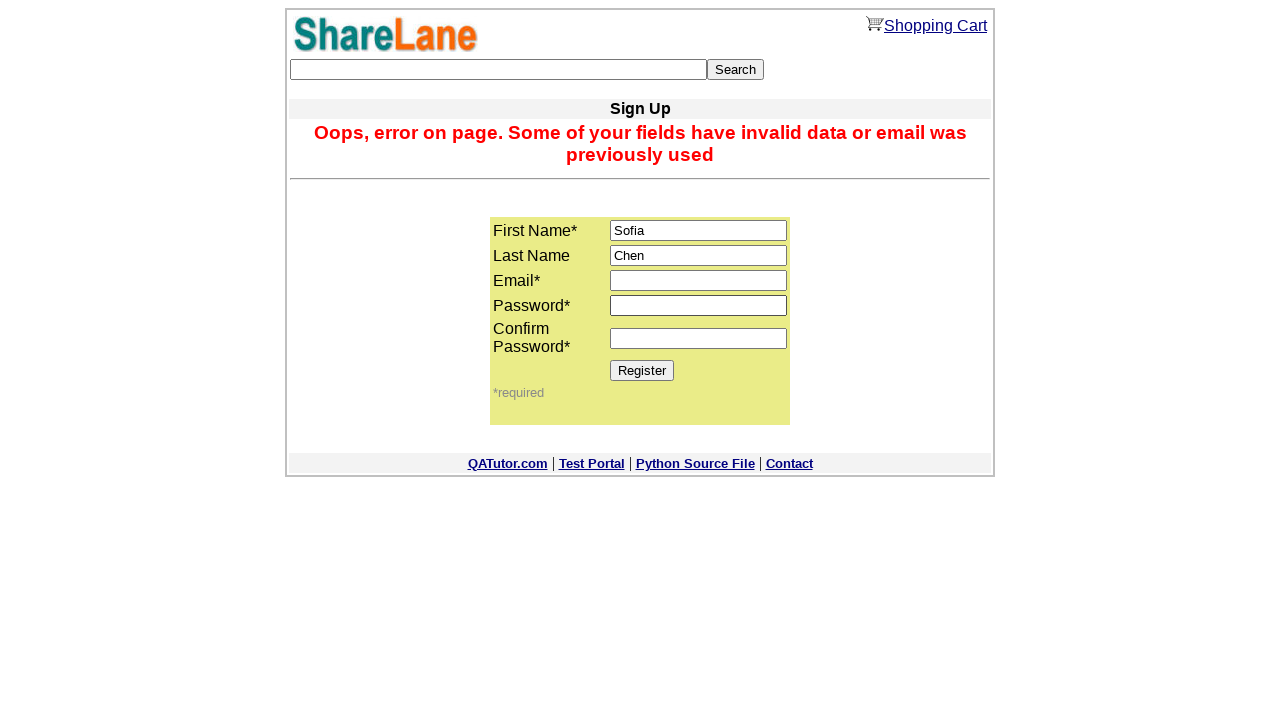